Tests that the repository count displayed on a GitHub user profile matches the actual number of repositories listed in the repositories tab

Starting URL: https://github.com/octocat

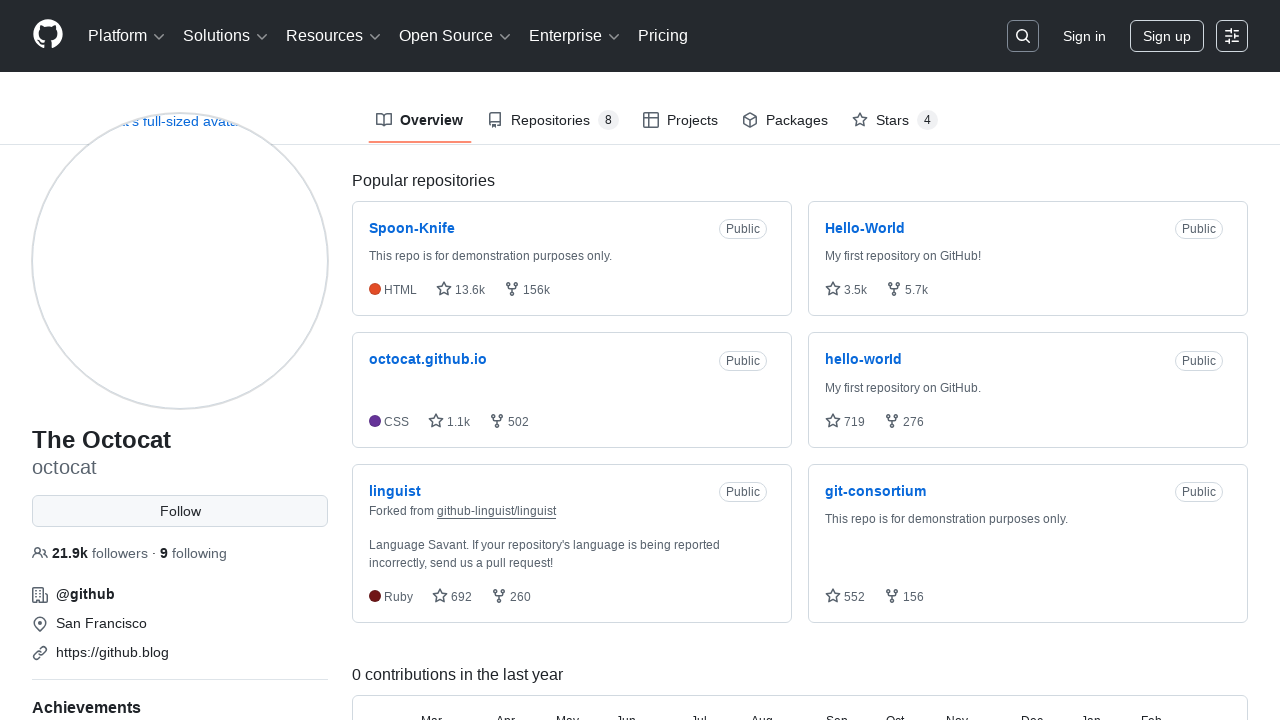

Clicked on Repositories tab at (553, 120) on a:has-text('Repositories')
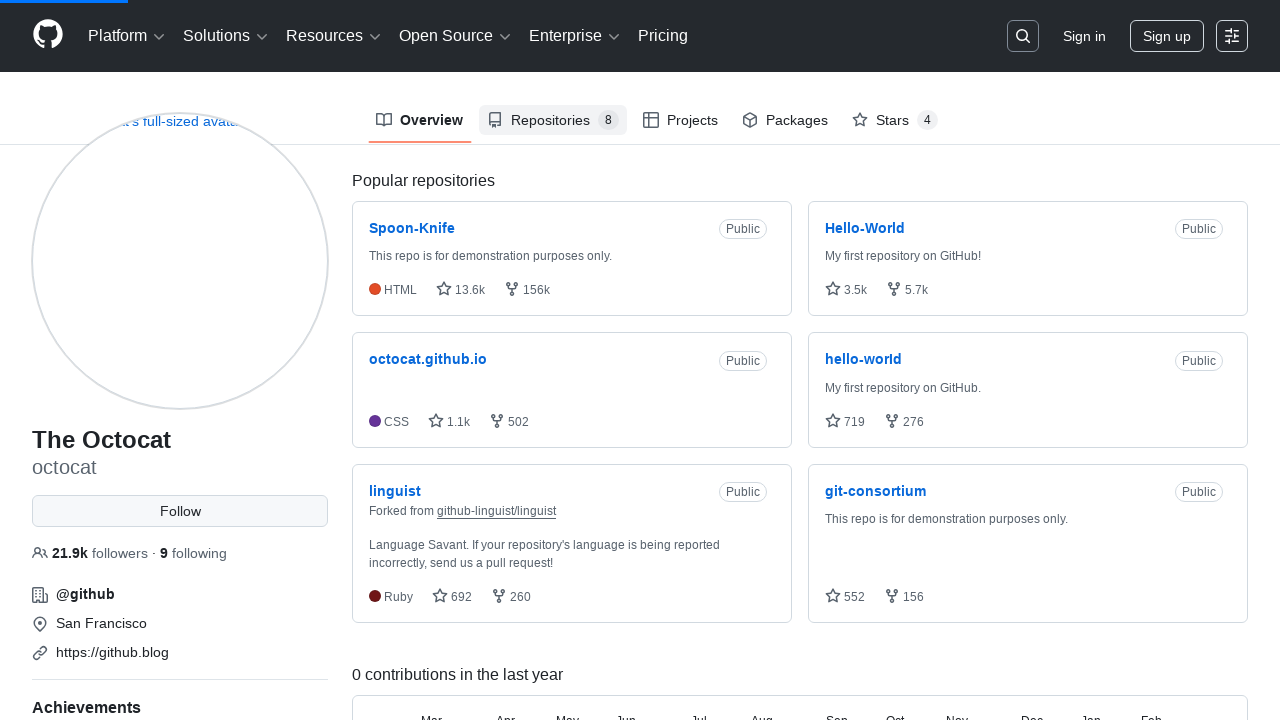

Repository list loaded
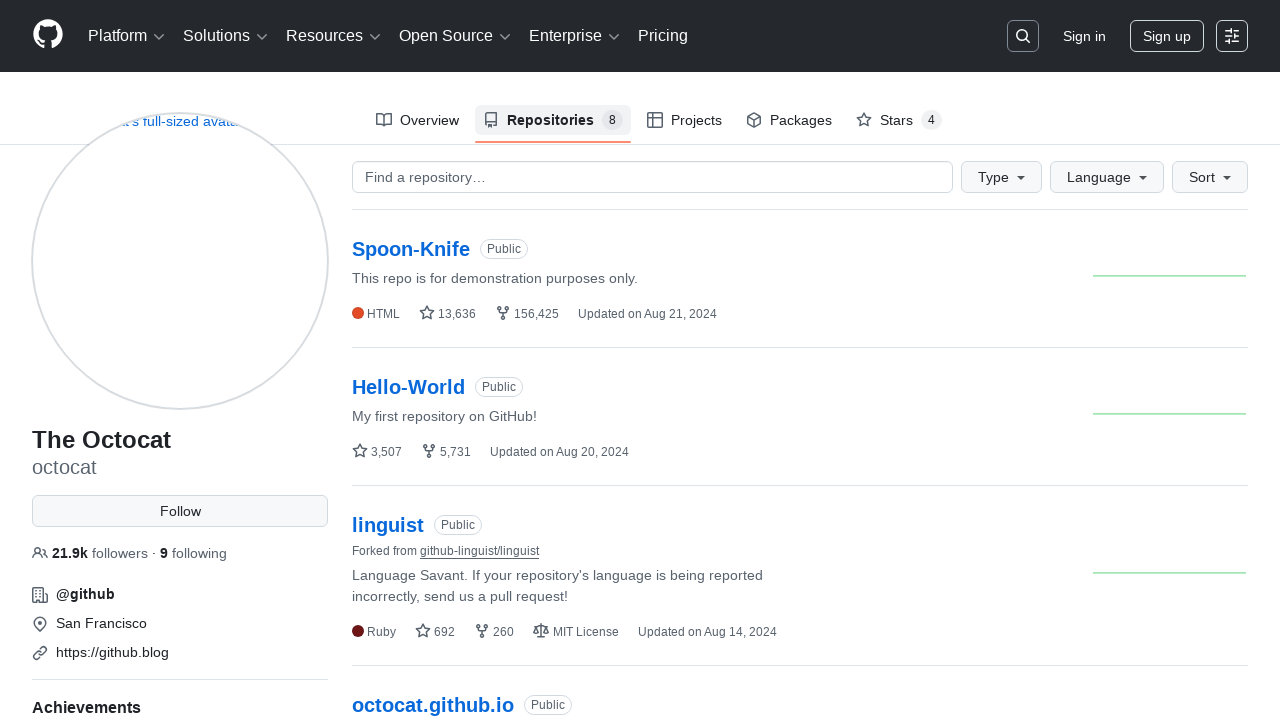

Retrieved all repository list items (8 repositories found)
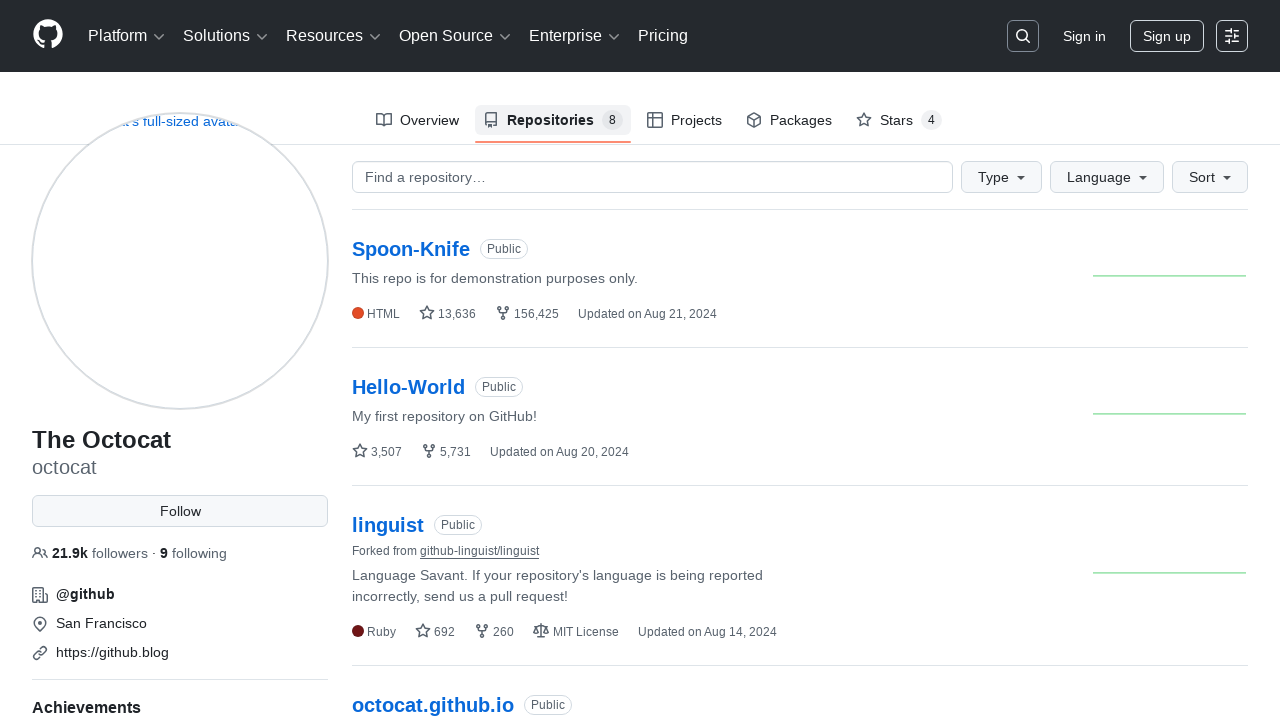

Located repository counter element
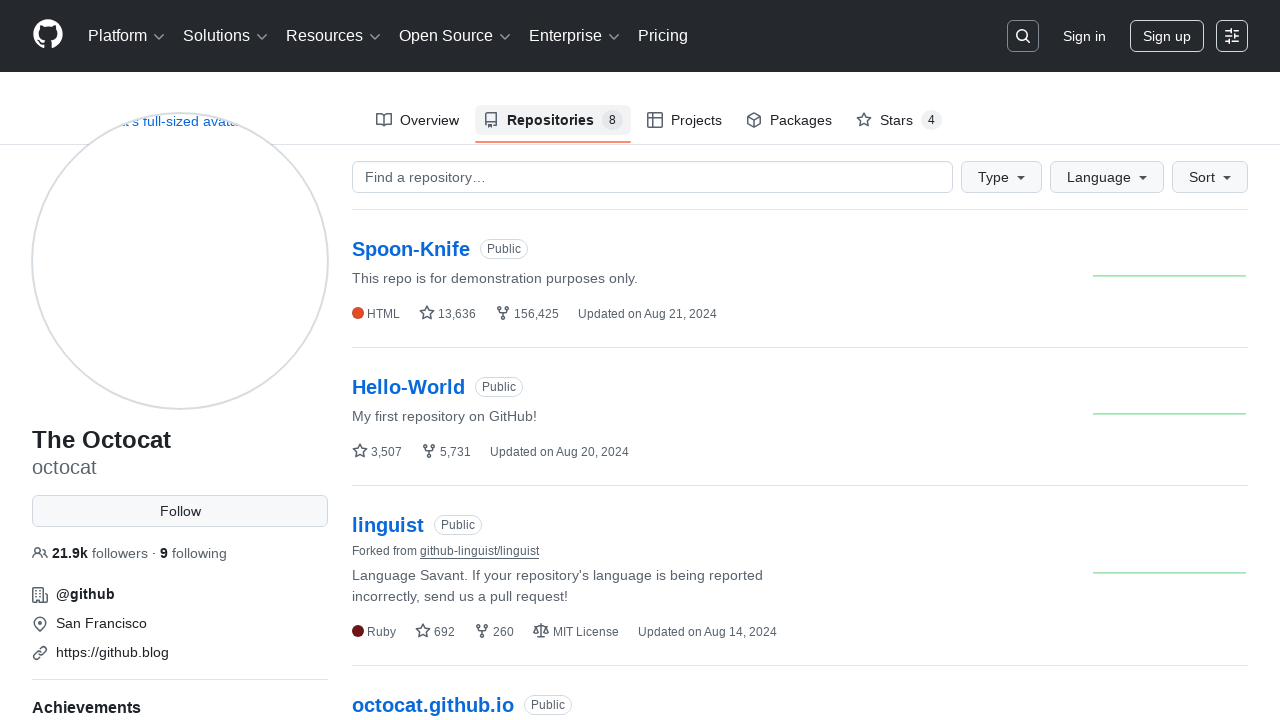

Retrieved counter text: 8
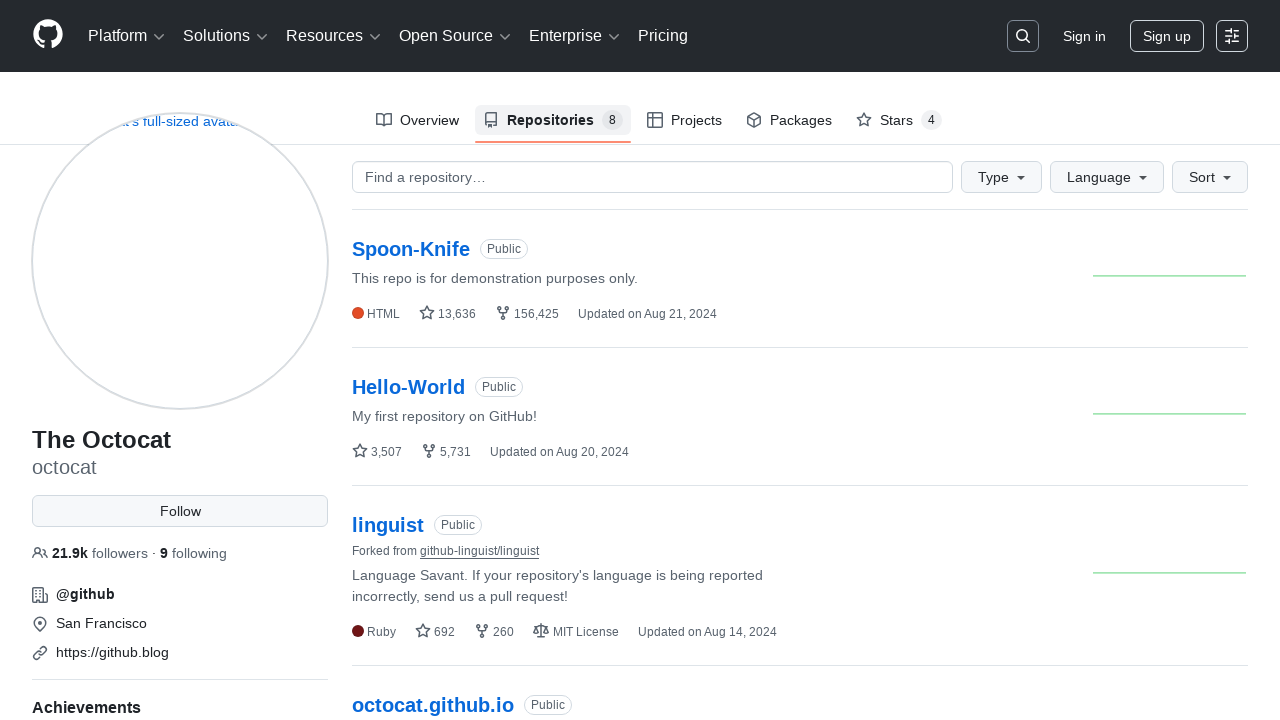

Verified repository count matches: counter shows 8, actual list contains 8 repositories
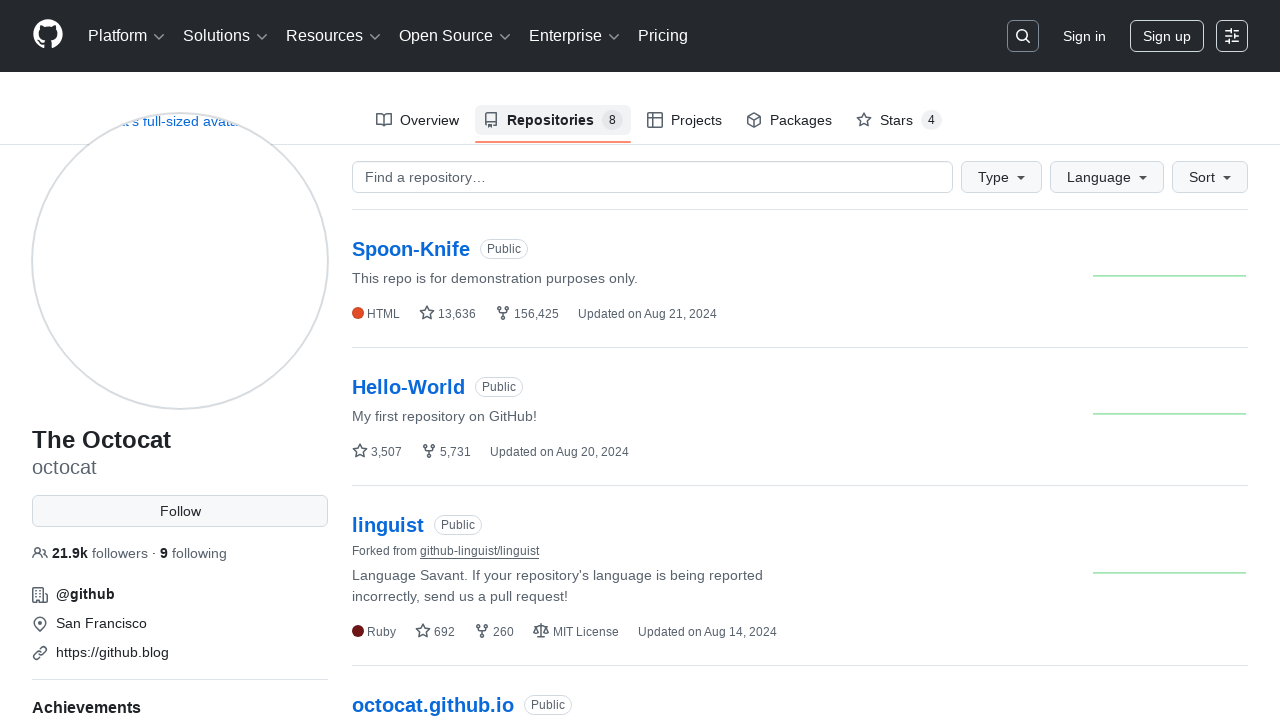

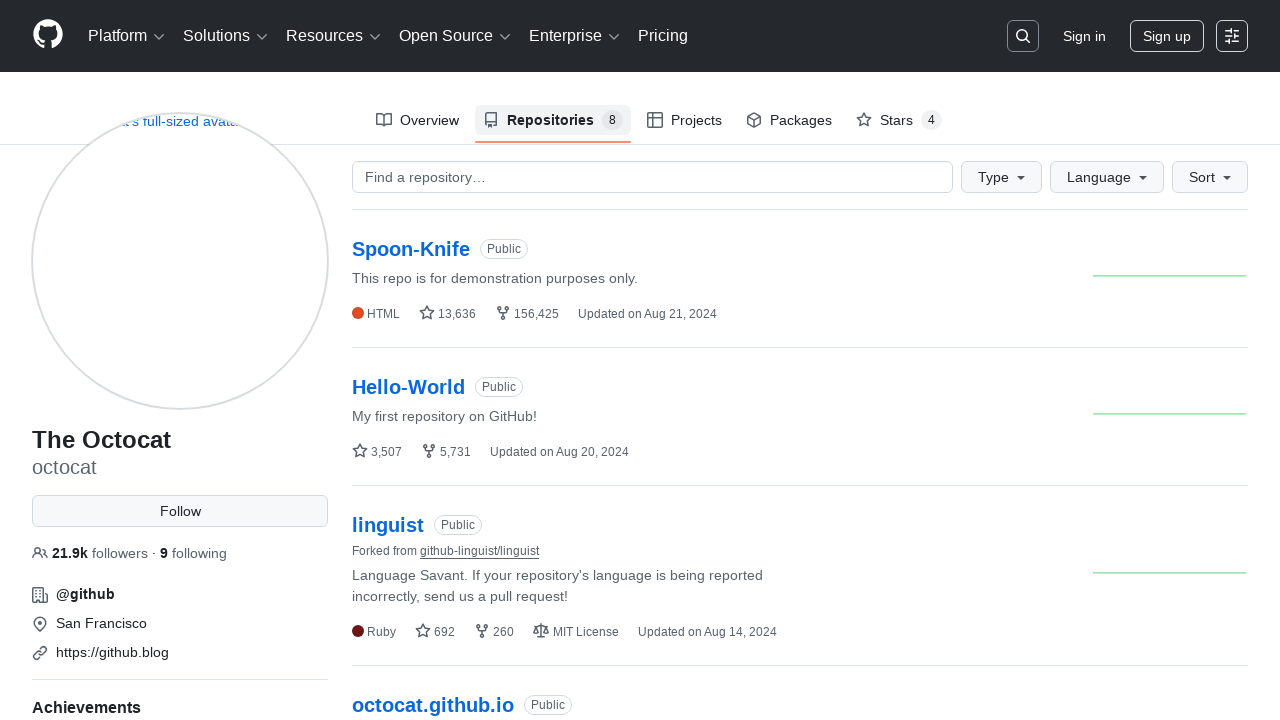